Tests filtering to display only active (non-completed) items

Starting URL: https://demo.playwright.dev/todomvc

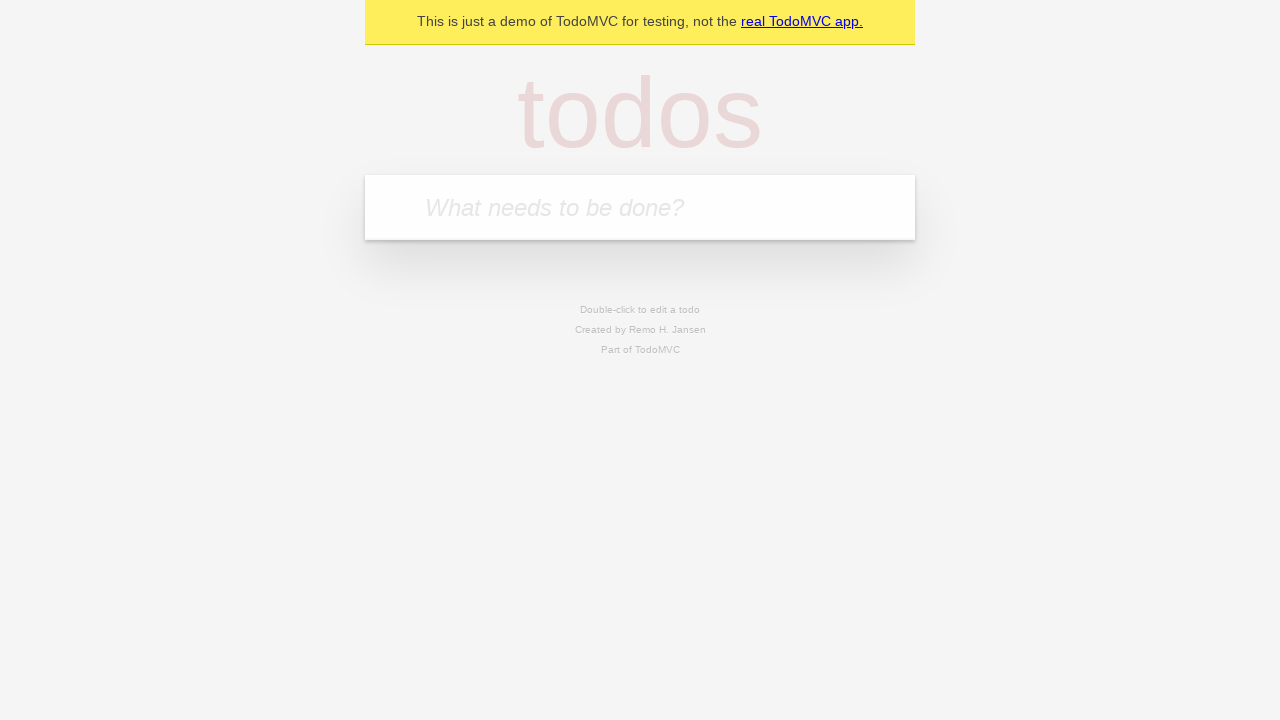

Navigated to TodoMVC demo application
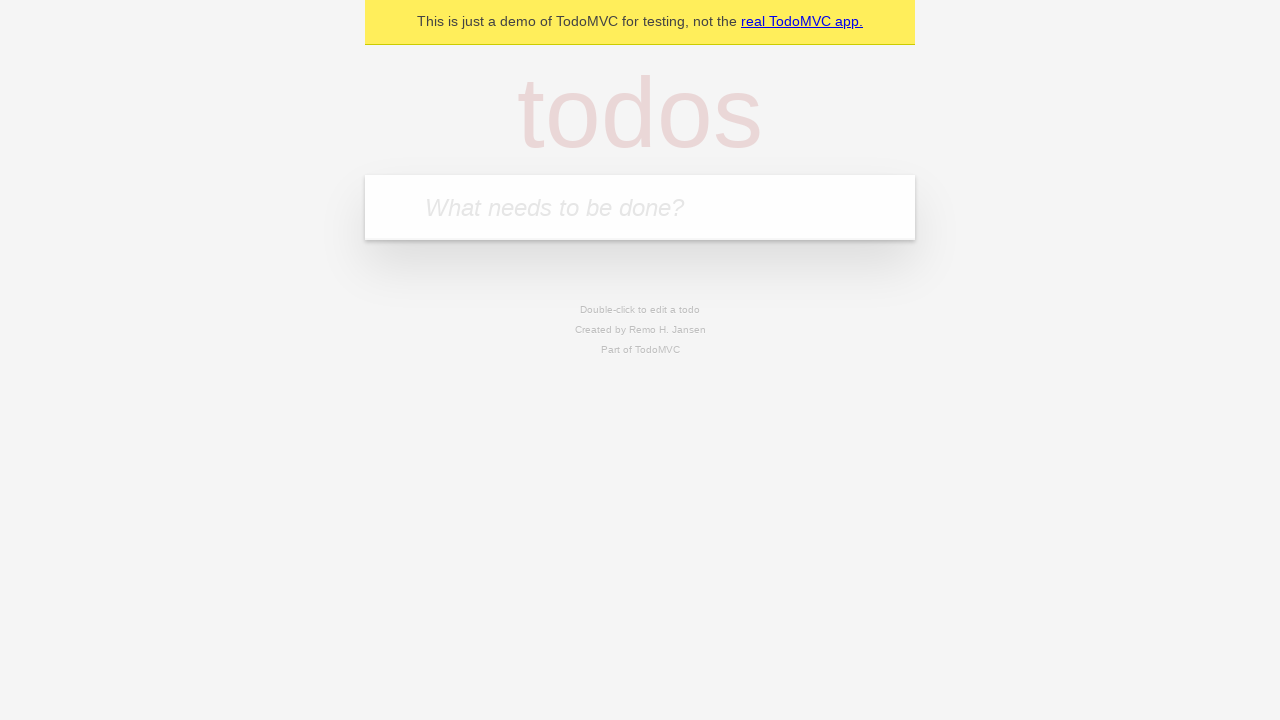

Located the todo input field
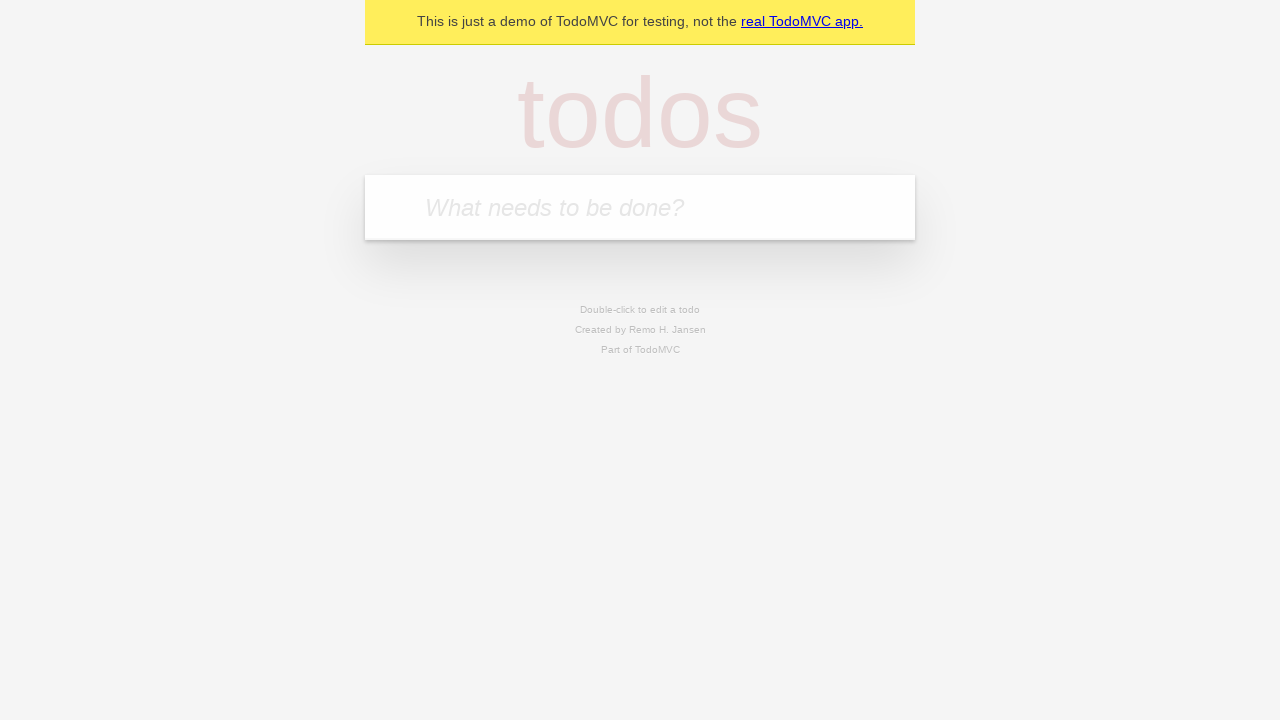

Filled todo input with 'buy some cheese' on internal:attr=[placeholder="What needs to be done?"i]
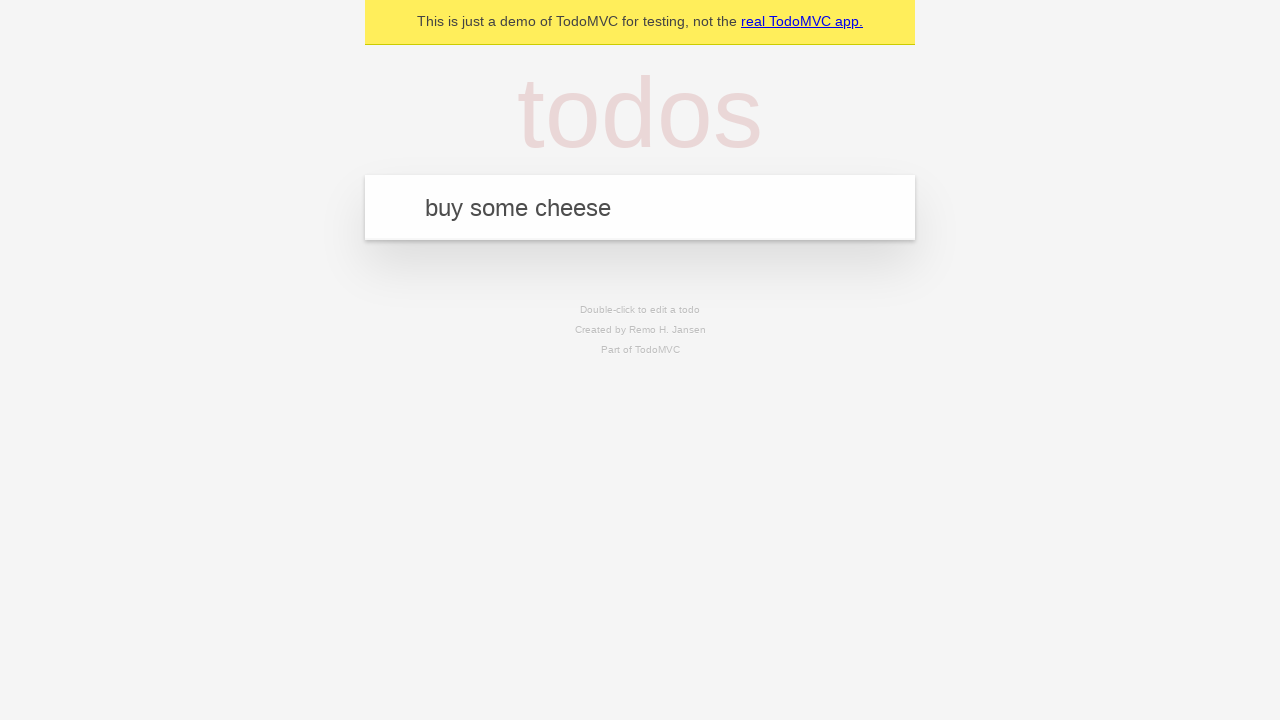

Pressed Enter to create todo 'buy some cheese' on internal:attr=[placeholder="What needs to be done?"i]
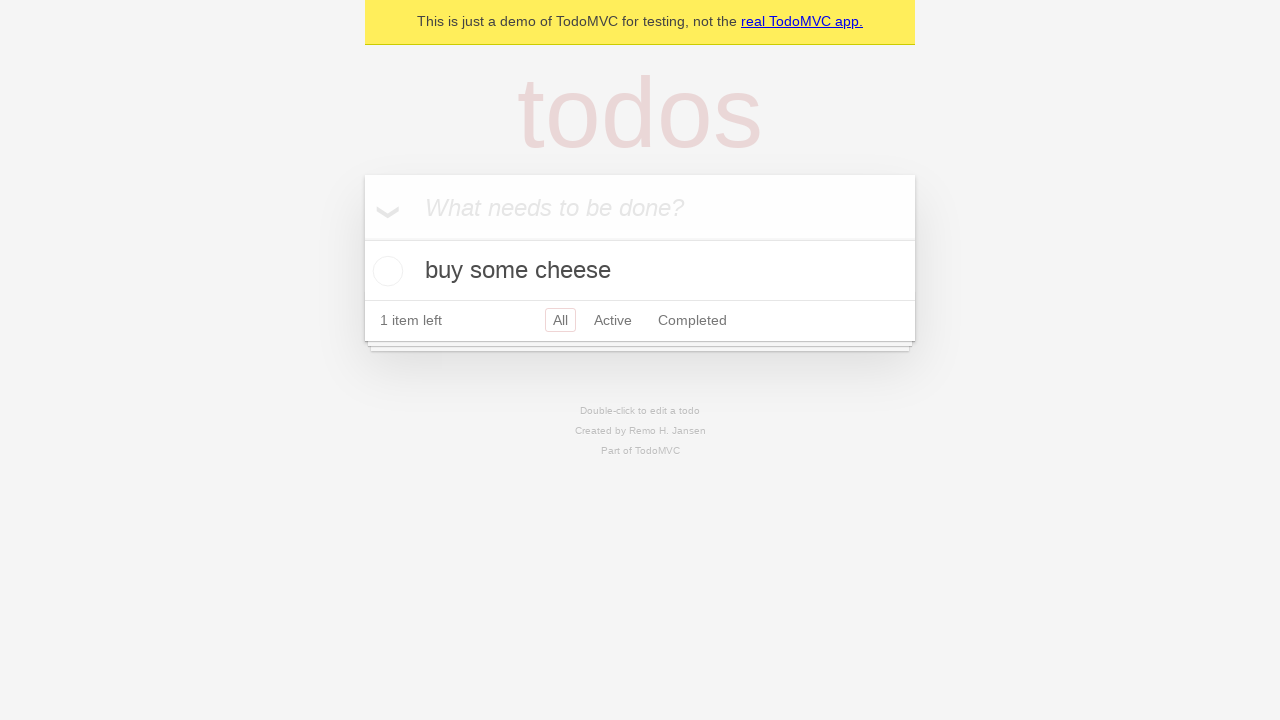

Filled todo input with 'feed the cat' on internal:attr=[placeholder="What needs to be done?"i]
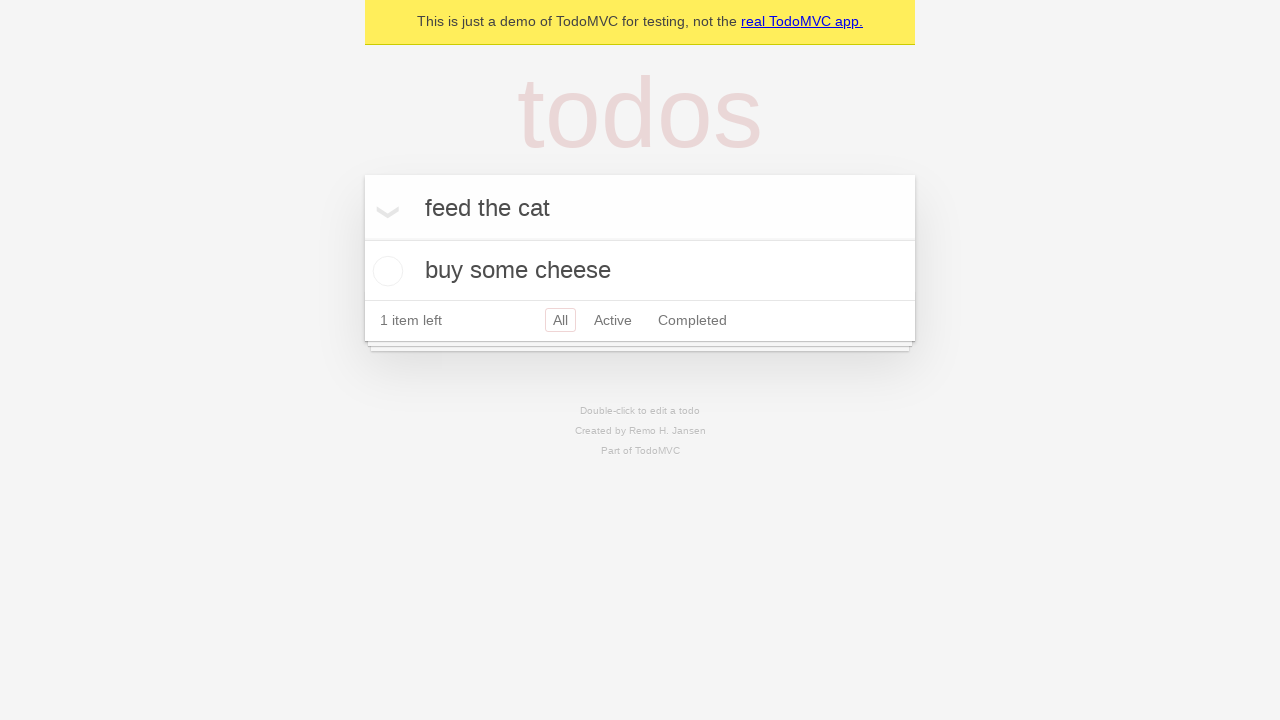

Pressed Enter to create todo 'feed the cat' on internal:attr=[placeholder="What needs to be done?"i]
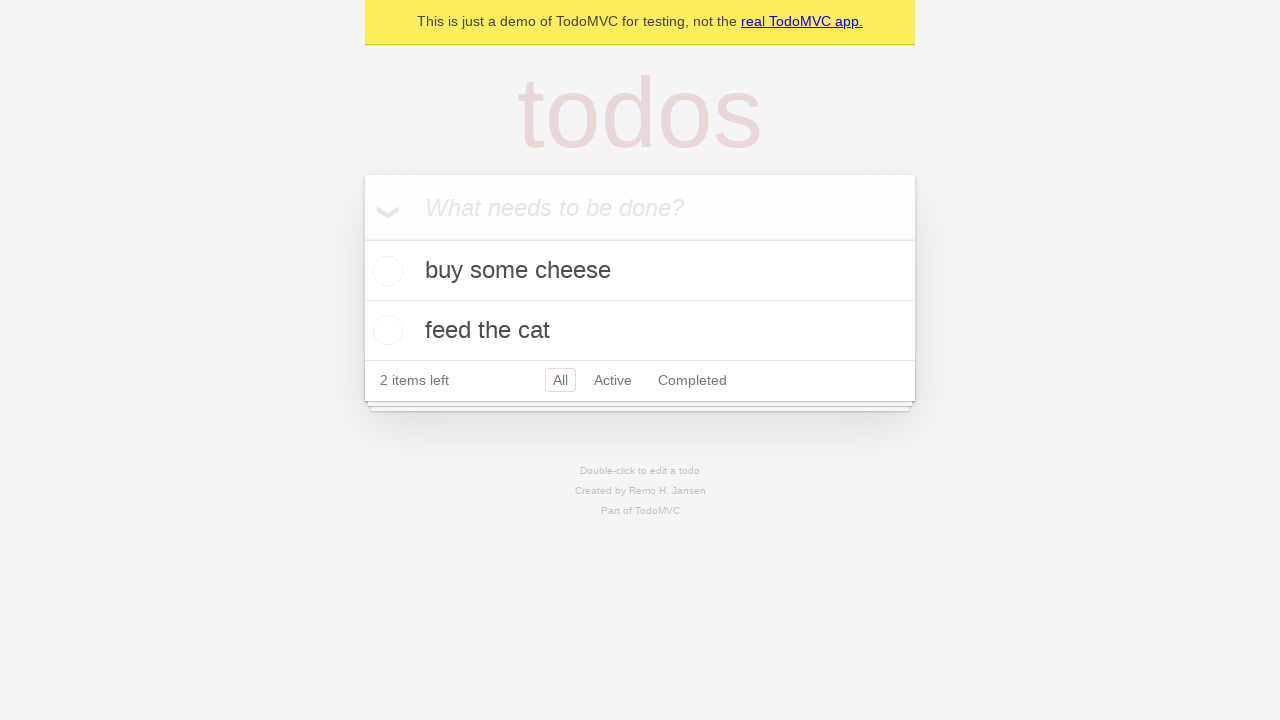

Filled todo input with 'book a doctors appointment' on internal:attr=[placeholder="What needs to be done?"i]
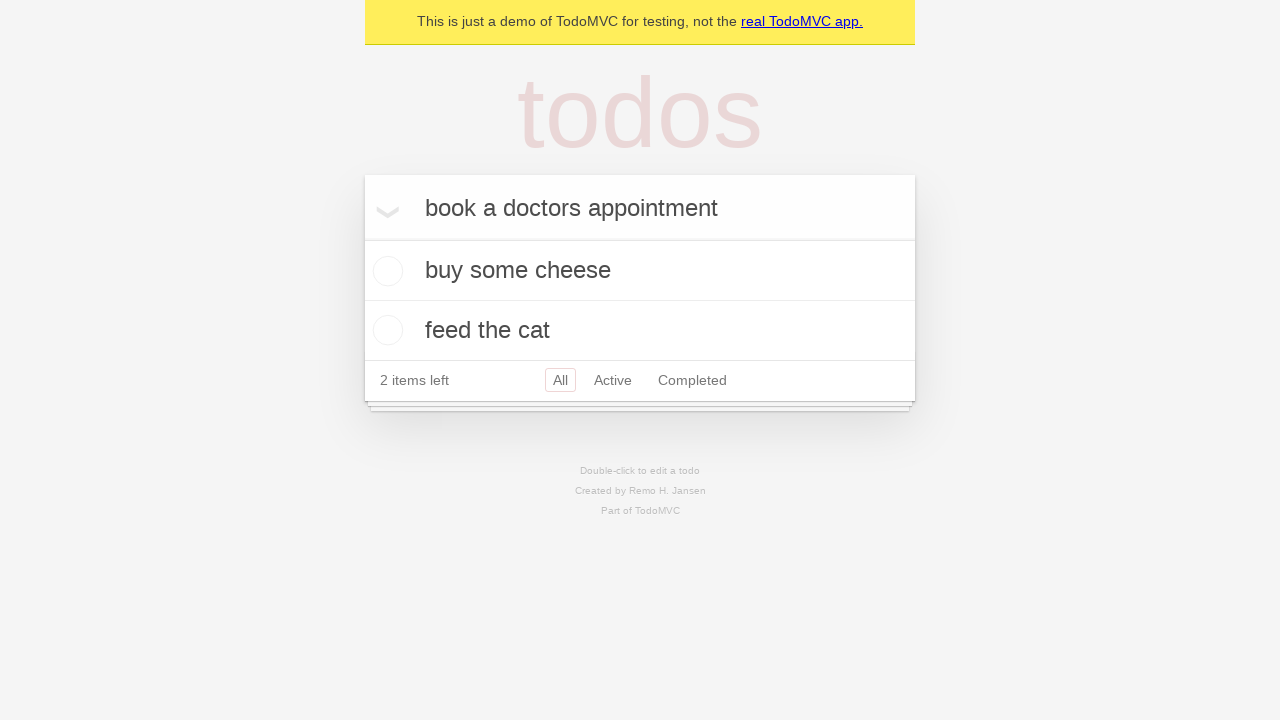

Pressed Enter to create todo 'book a doctors appointment' on internal:attr=[placeholder="What needs to be done?"i]
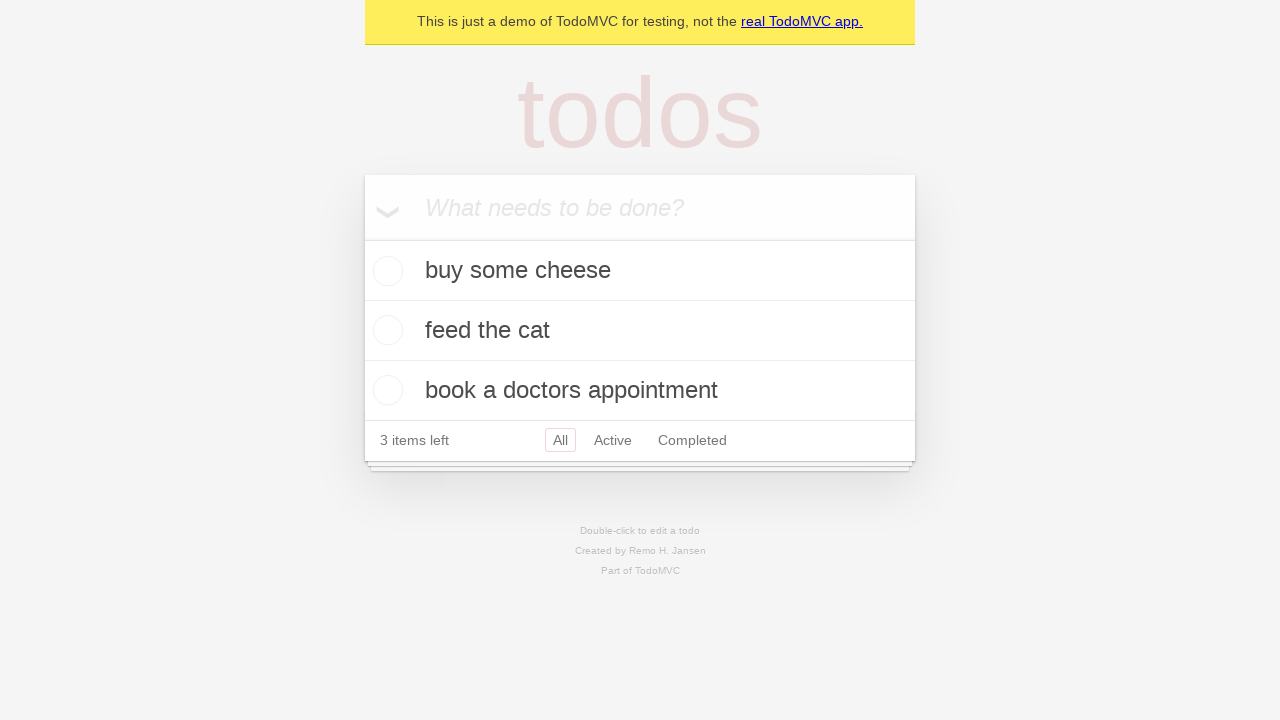

Checked the second todo item to mark it as completed at (385, 330) on internal:testid=[data-testid="todo-item"s] >> nth=1 >> internal:role=checkbox
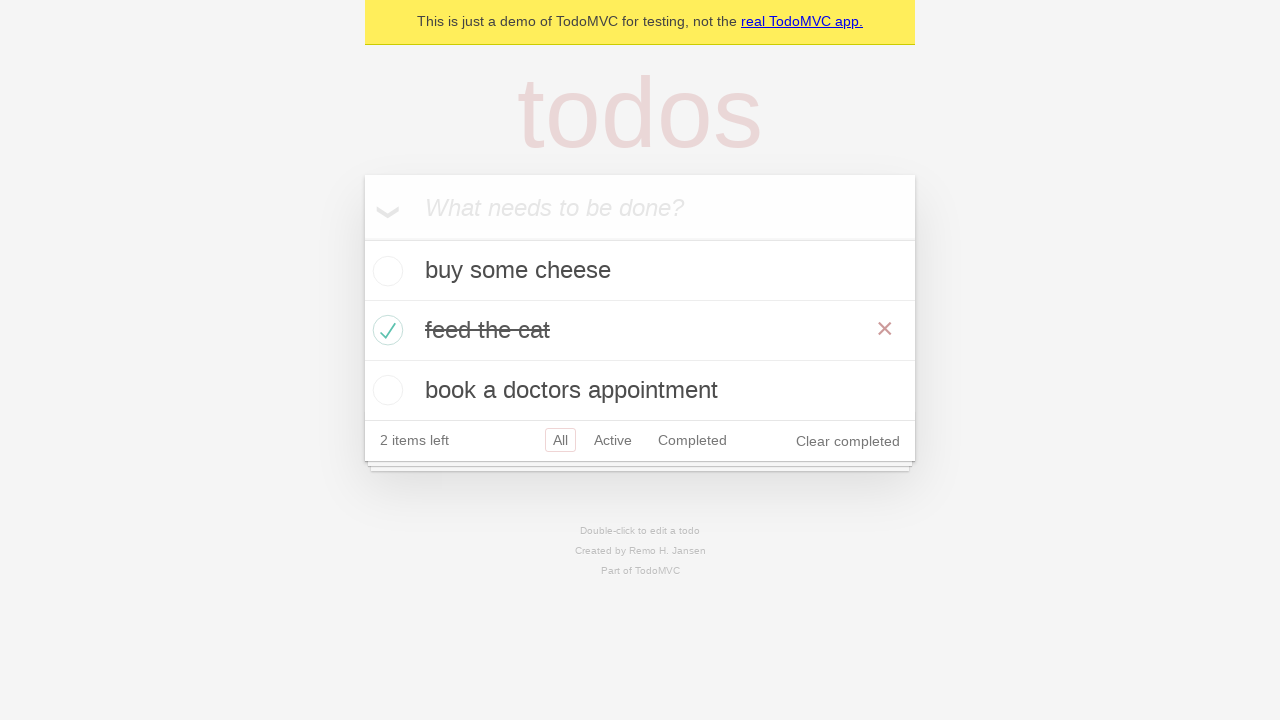

Clicked the Active filter to display only non-completed items at (613, 440) on internal:role=link[name="Active"i]
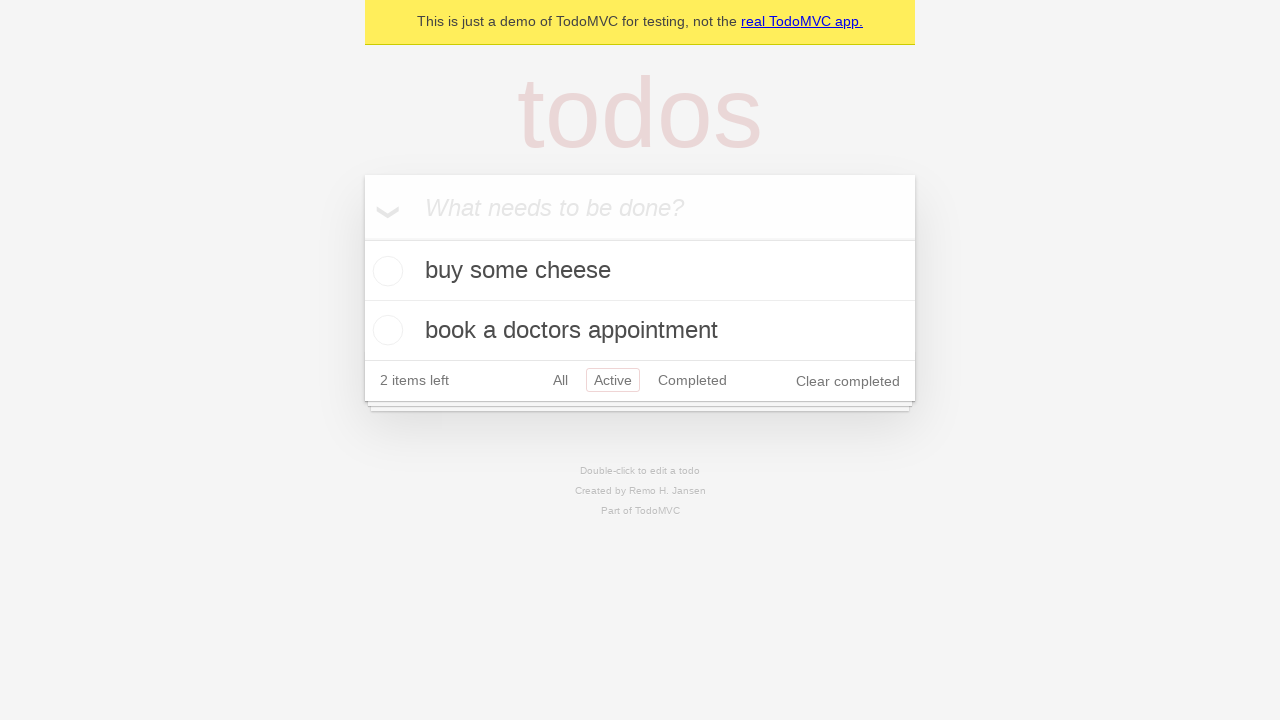

Filtered view loaded, showing only active (non-completed) todos
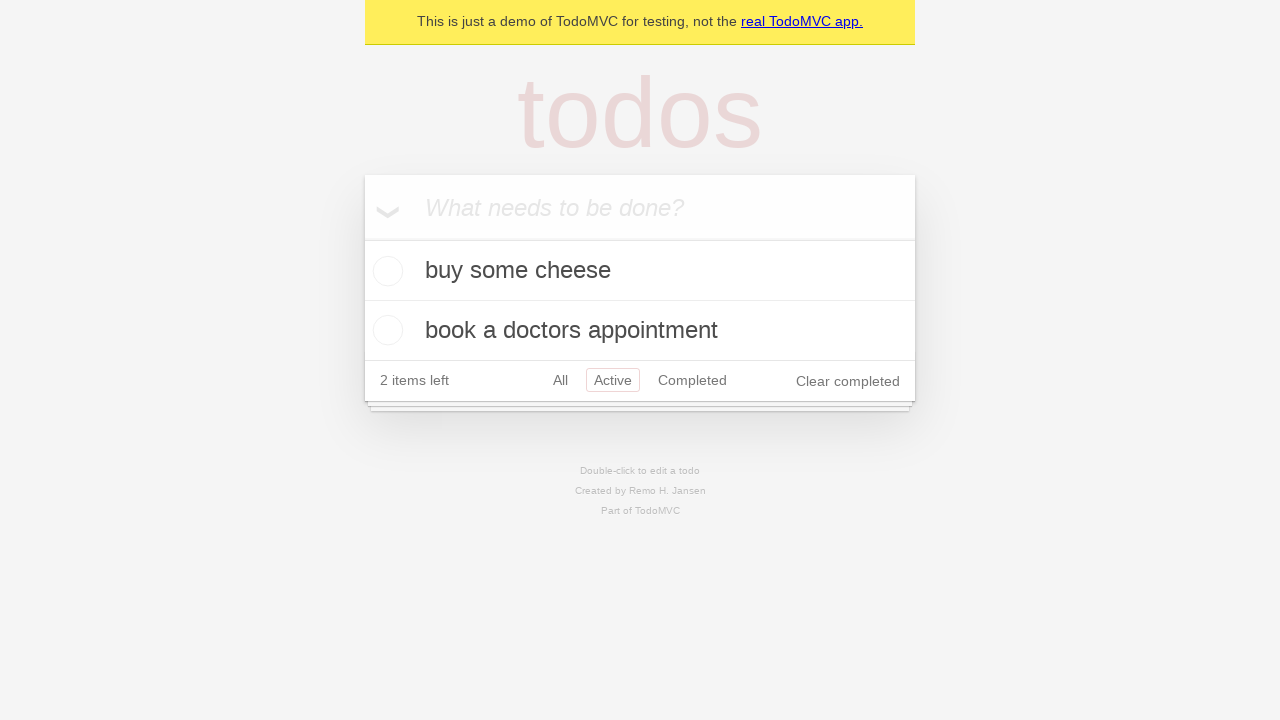

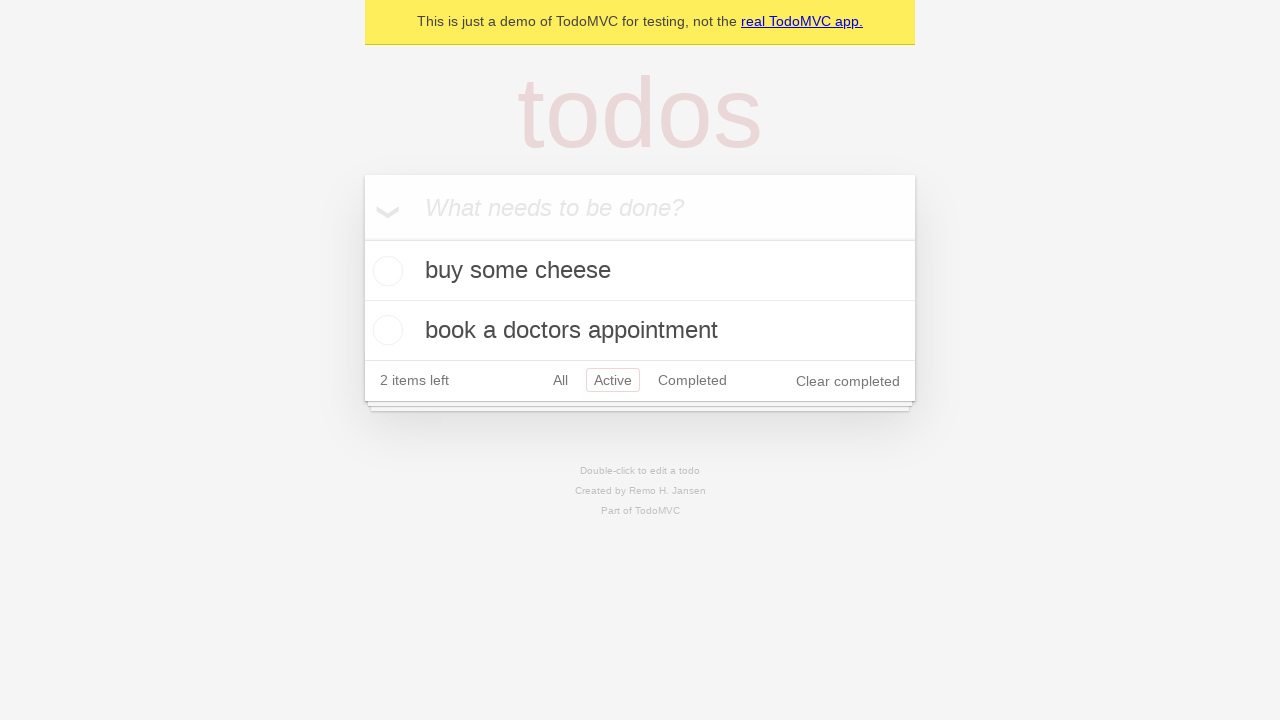